Tests clicking the Java radio button and verifies it becomes selected while PHP radio remains unselected.

Starting URL: http://www.testdiary.com/training/selenium/selenium-test-page/

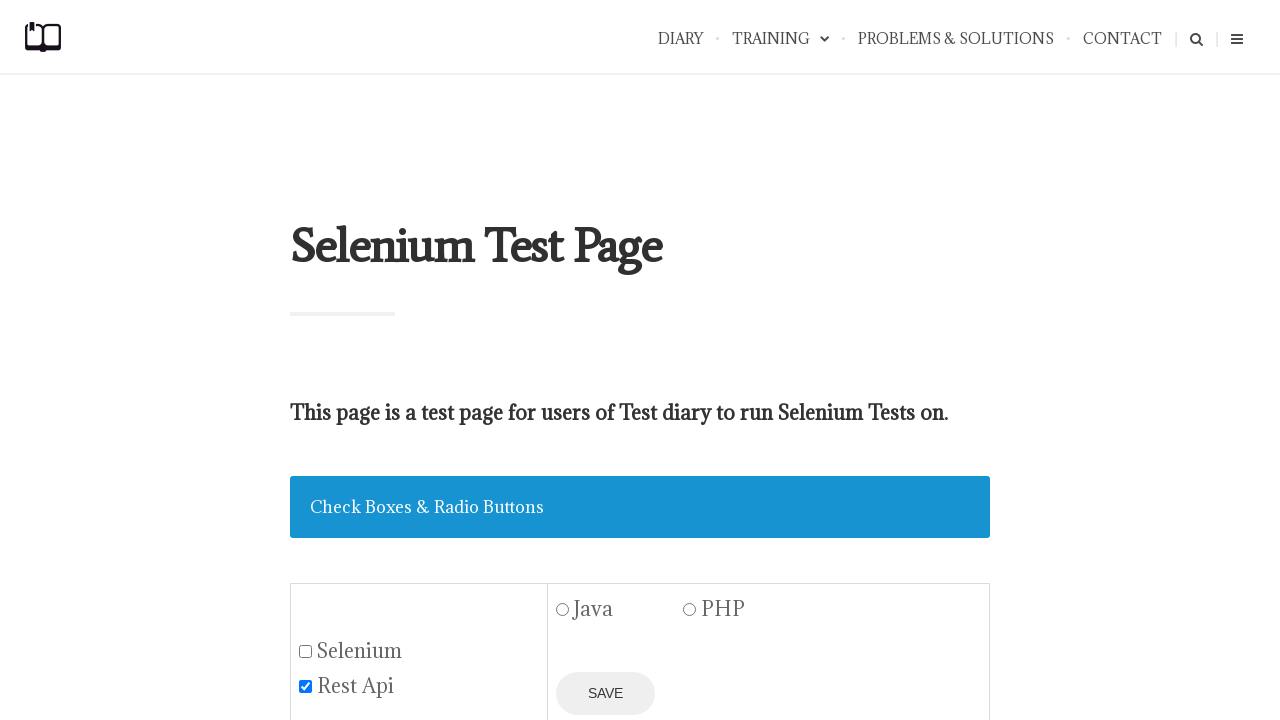

Clicked Java radio button at (563, 610) on #java1
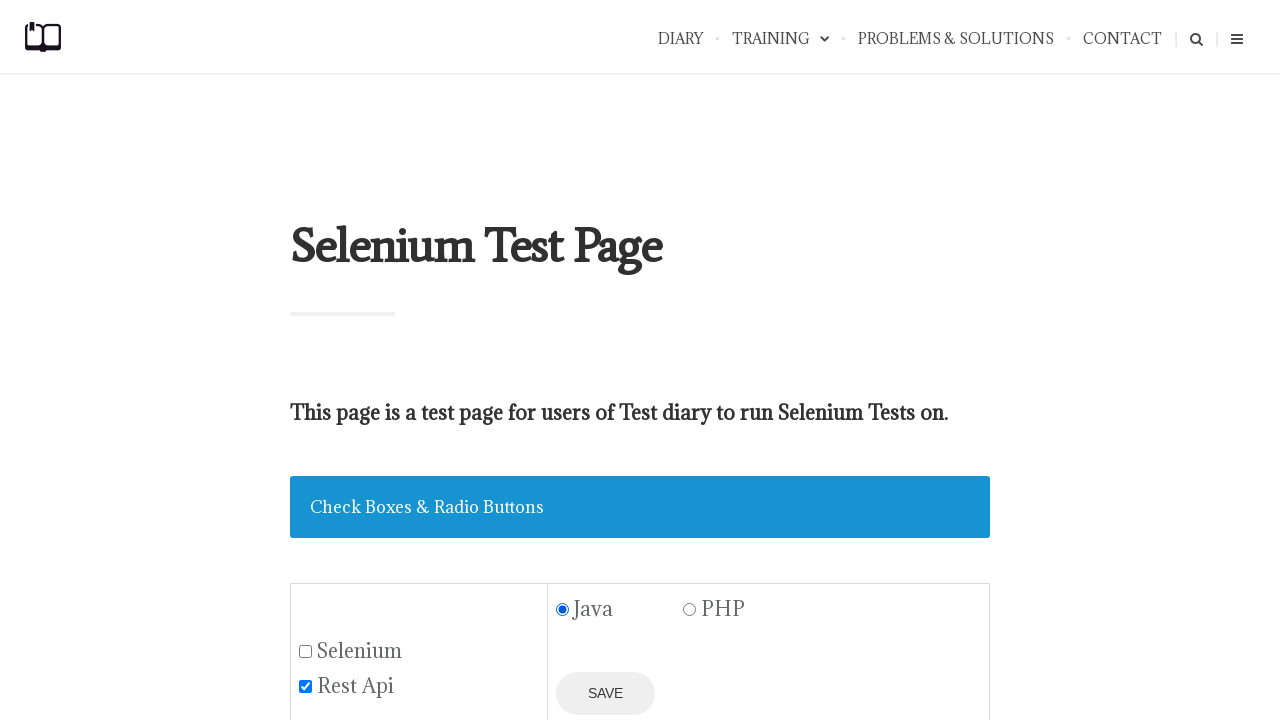

Verified Java radio button is selected
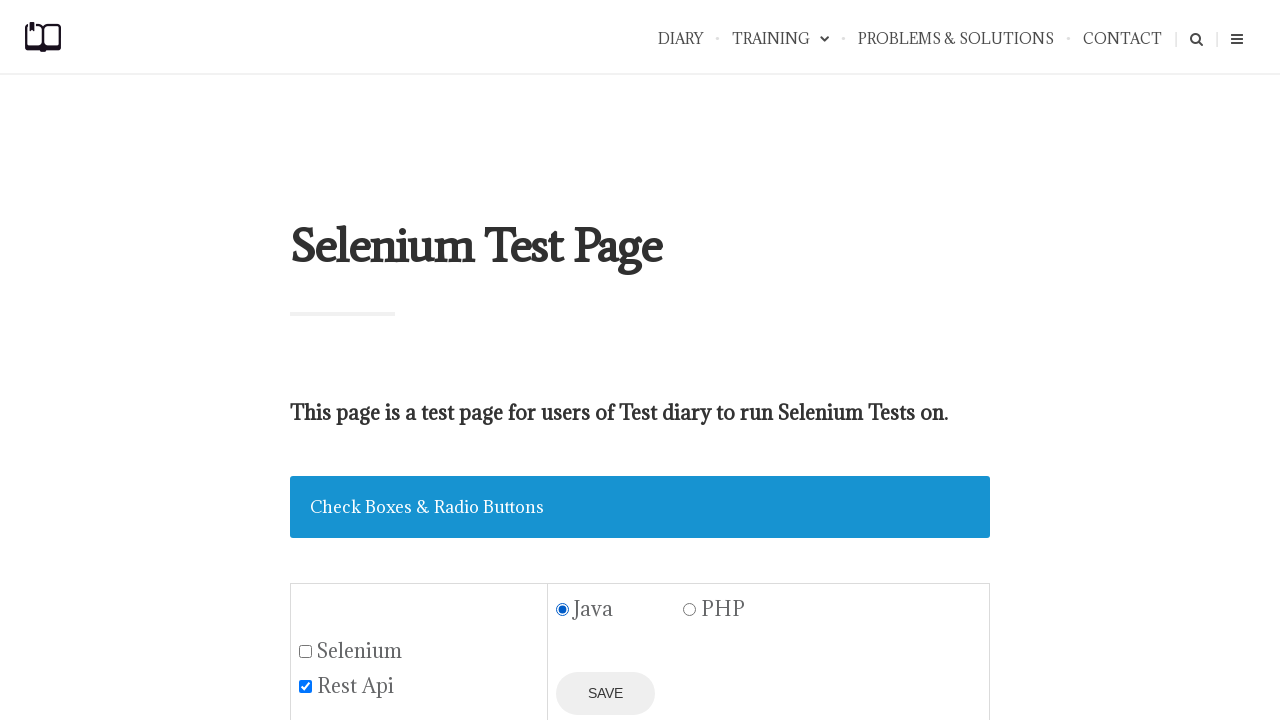

Verified PHP radio button is not selected
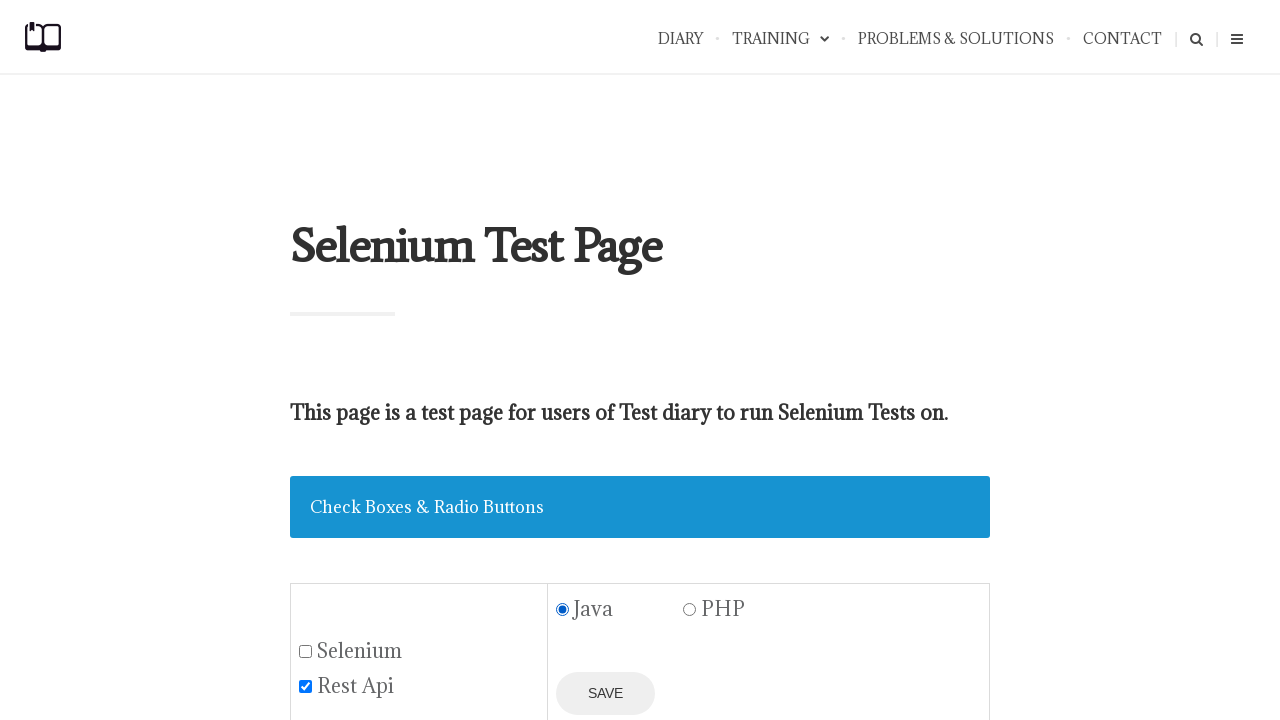

Verified Save button is displayed
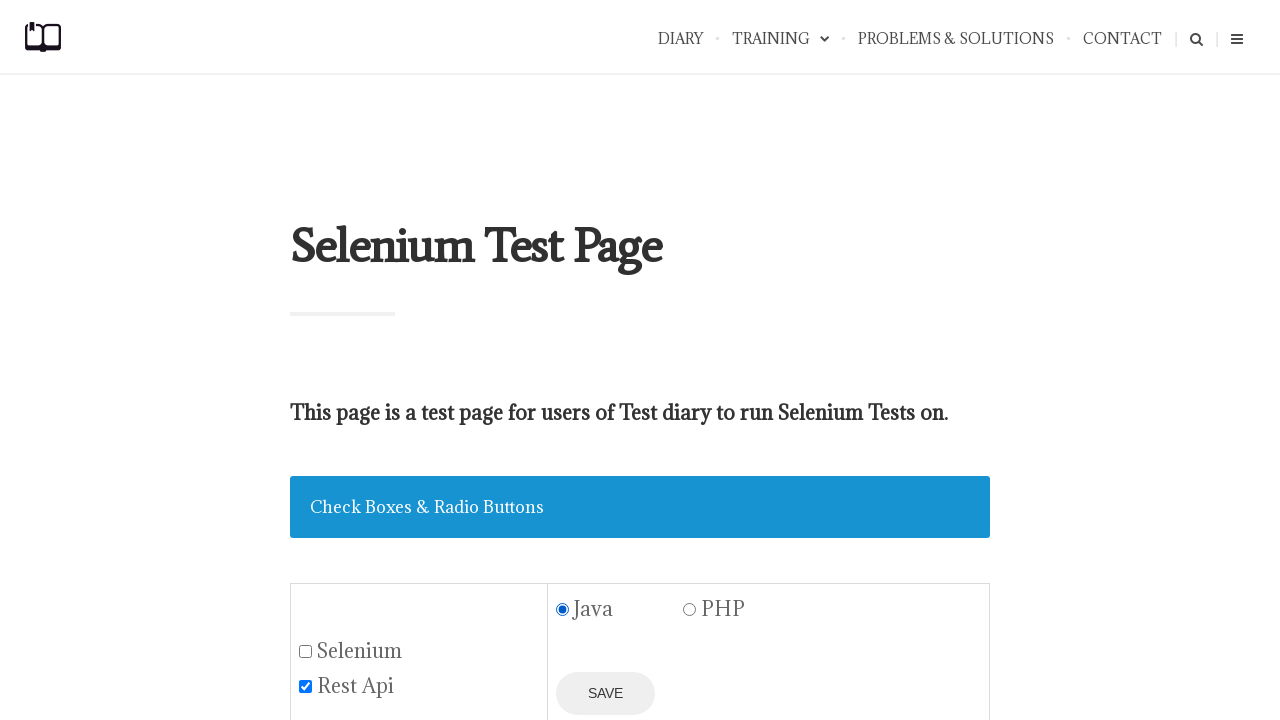

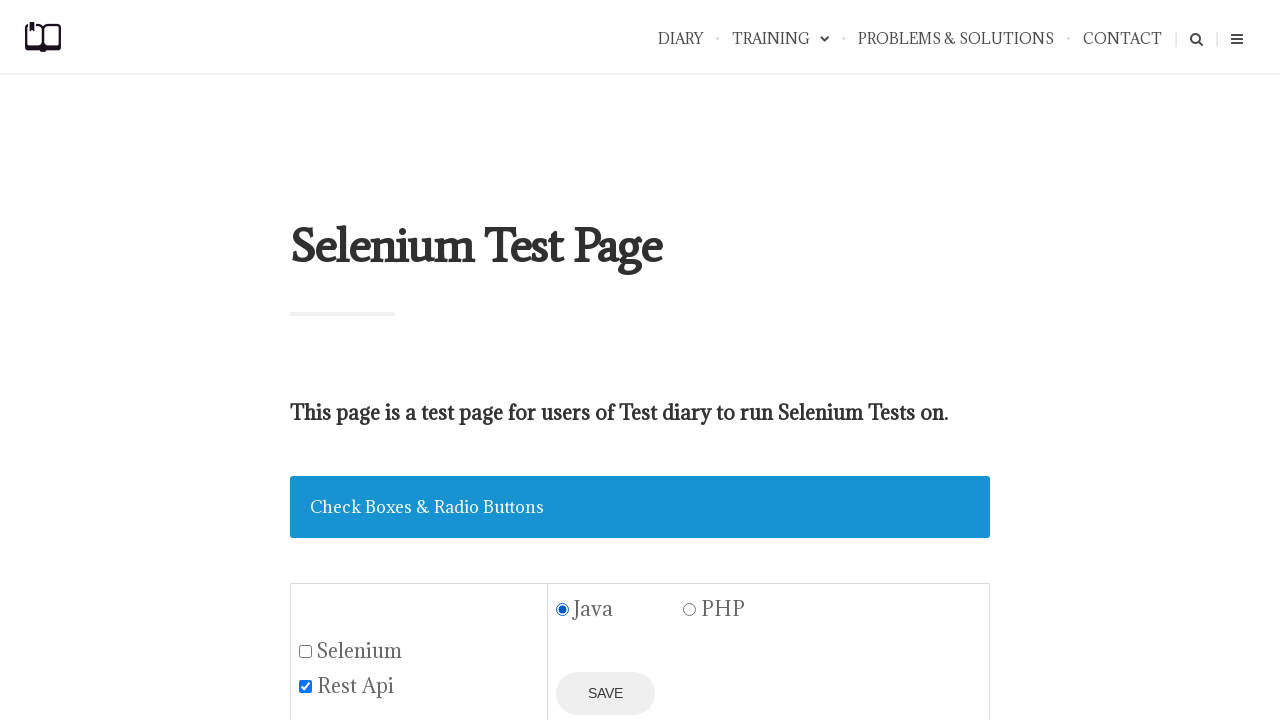